Navigates to the 2captcha Cloudflare Turnstile demo page and waits for 5 seconds to observe the page load and any CAPTCHA elements.

Starting URL: https://2captcha.com/demo/cloudflare-turnstile

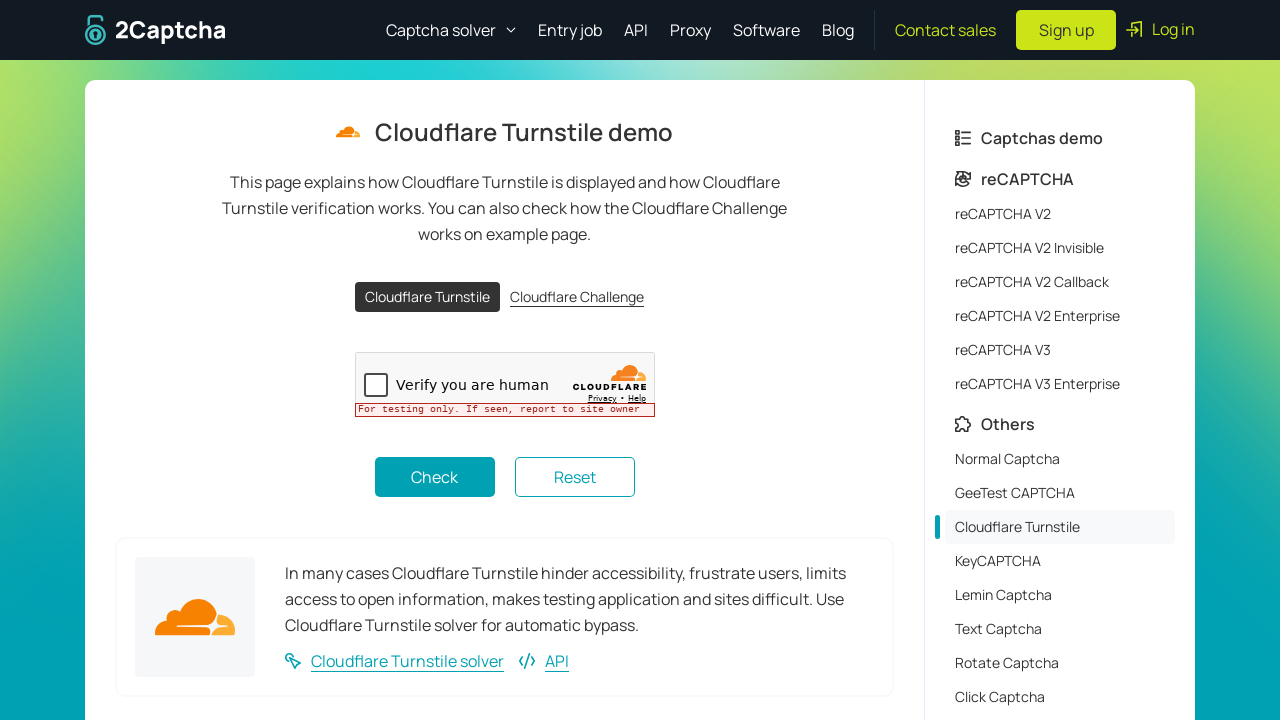

Navigated to 2captcha Cloudflare Turnstile demo page
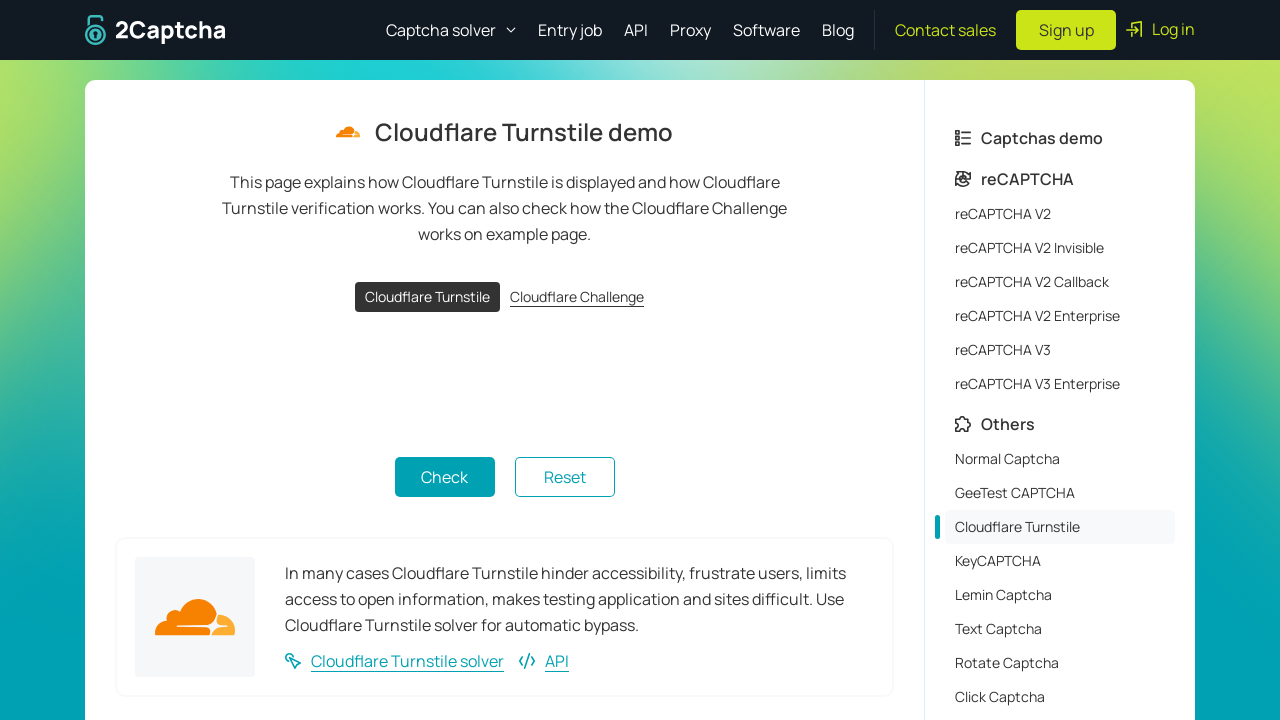

Waited 5 seconds to observe page load and CAPTCHA elements
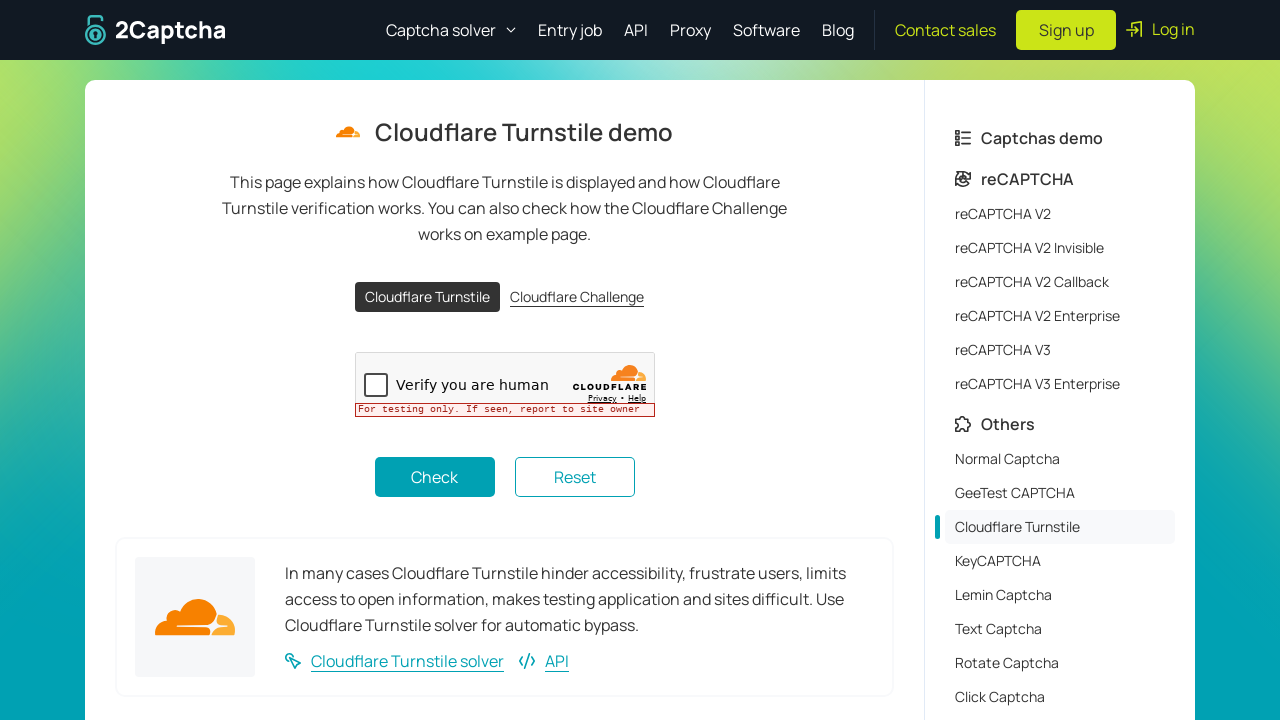

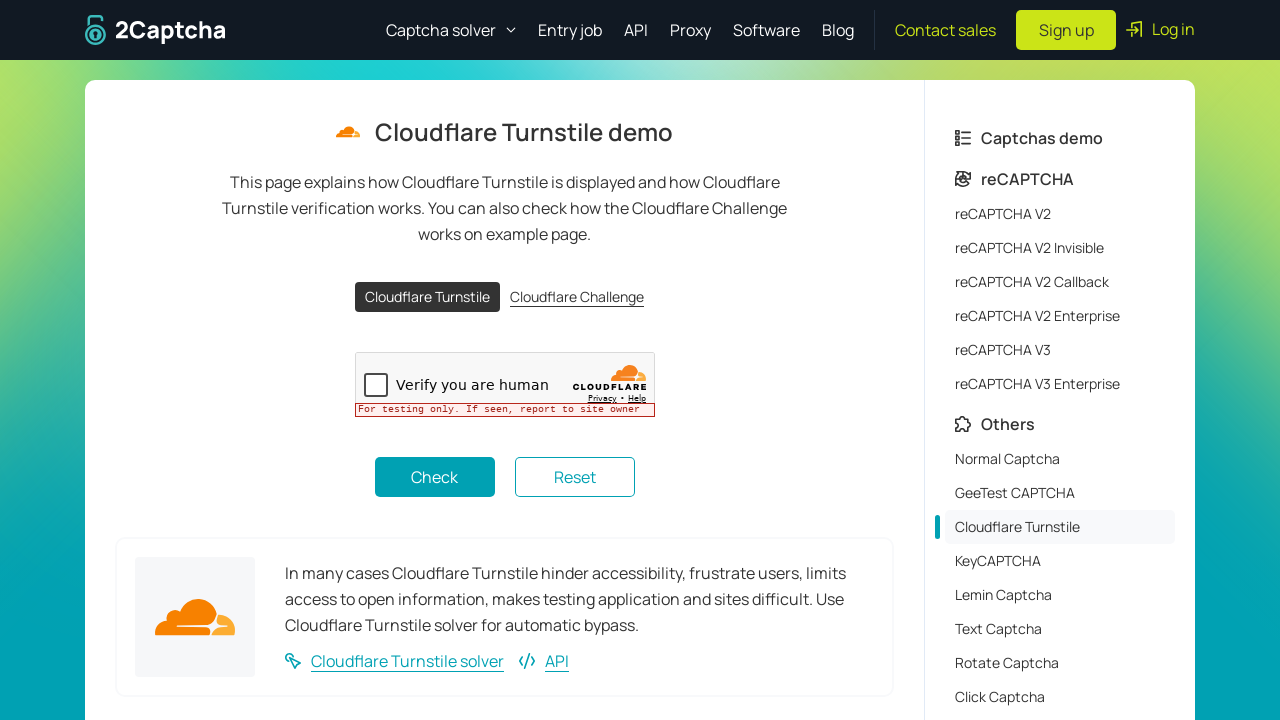